Navigates to Flipkart homepage and verifies the page title matches the expected online shopping site title

Starting URL: https://www.flipkart.com

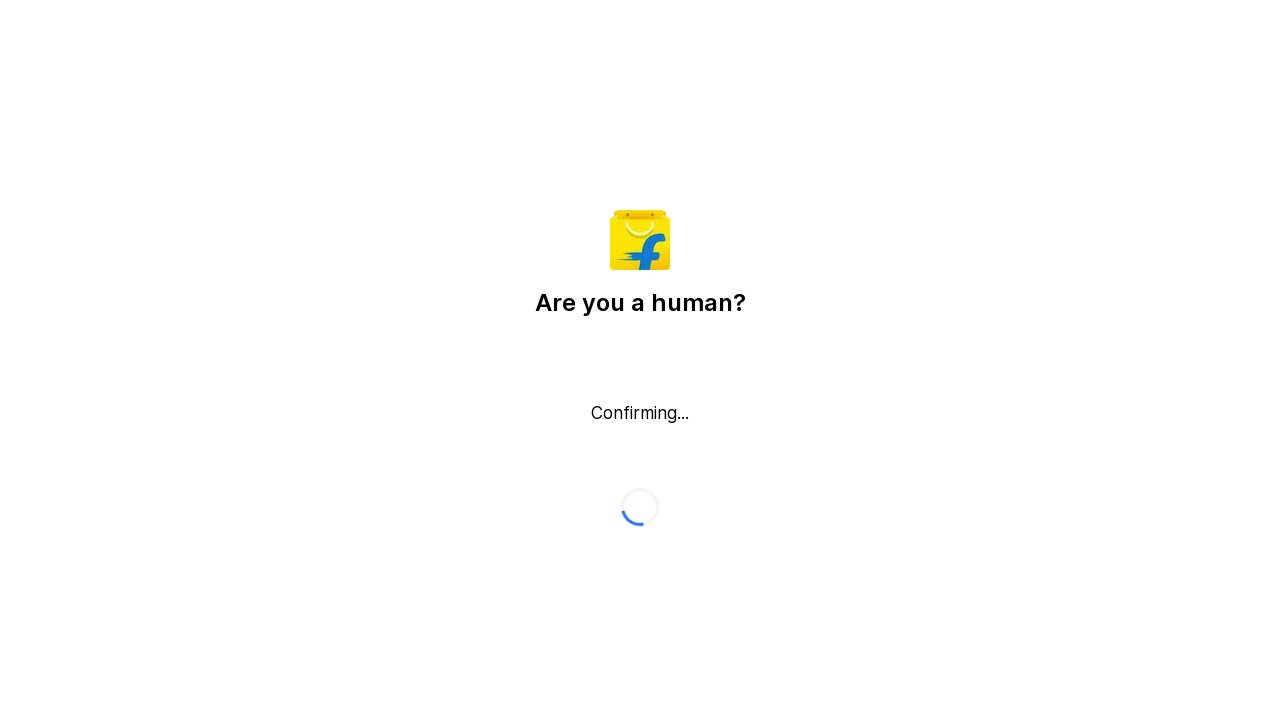

Waited for page to reach domcontentloaded state
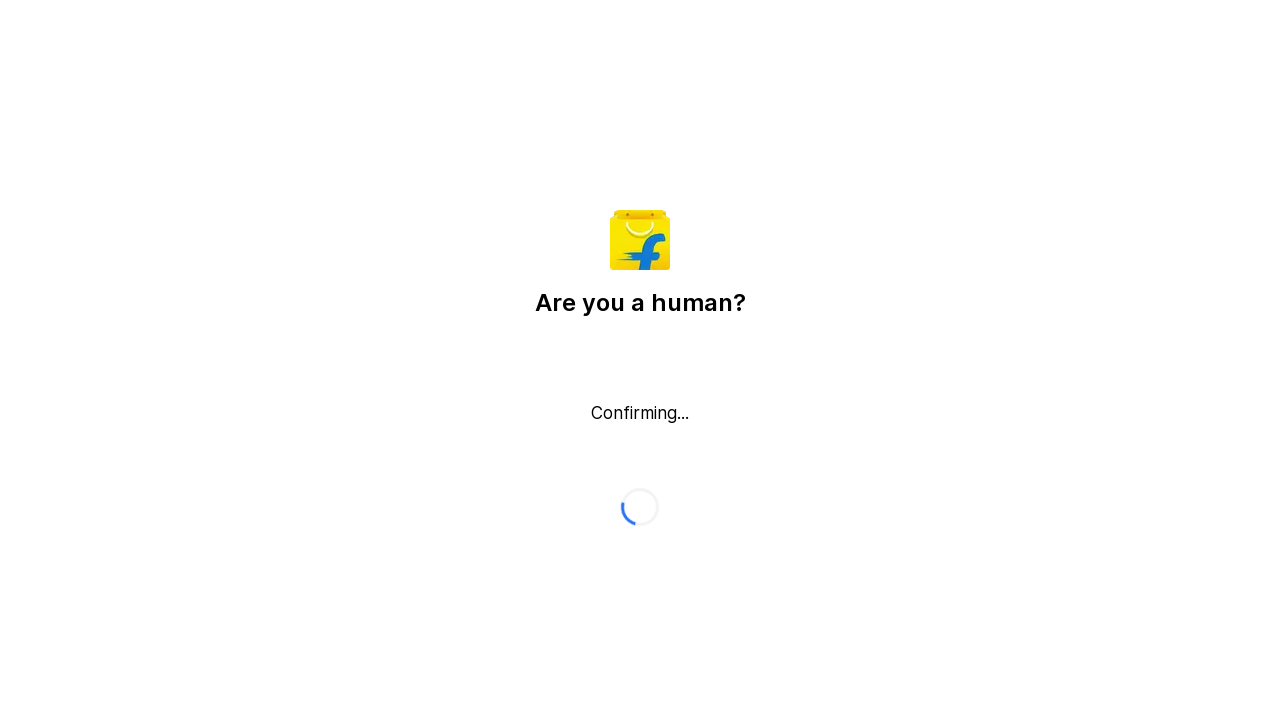

Retrieved page title from Flipkart homepage
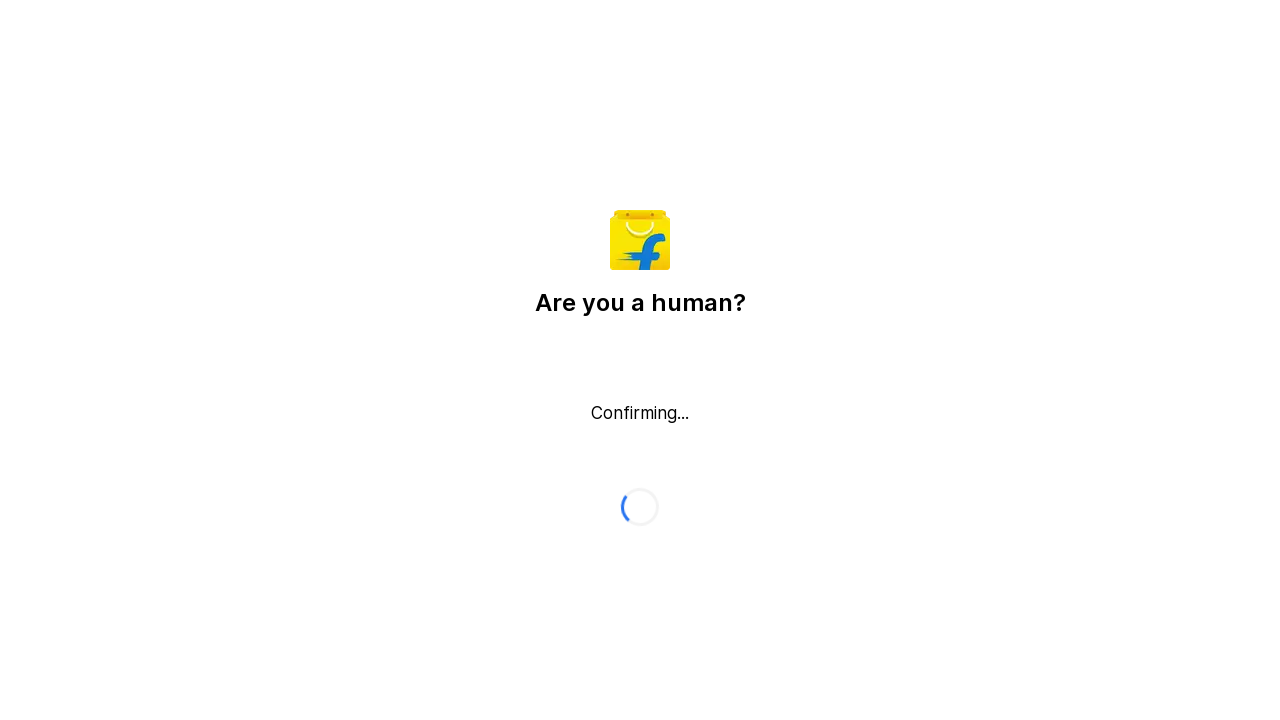

Page title verification failed - actual title does not match expected title
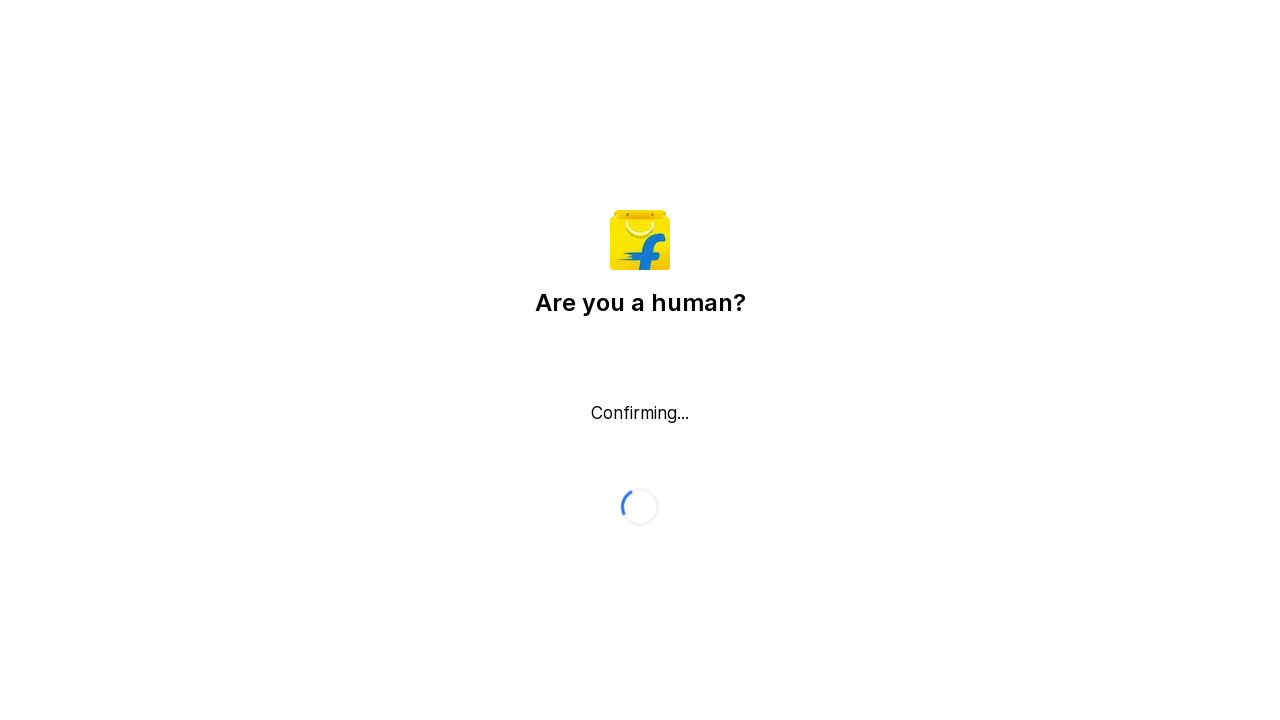

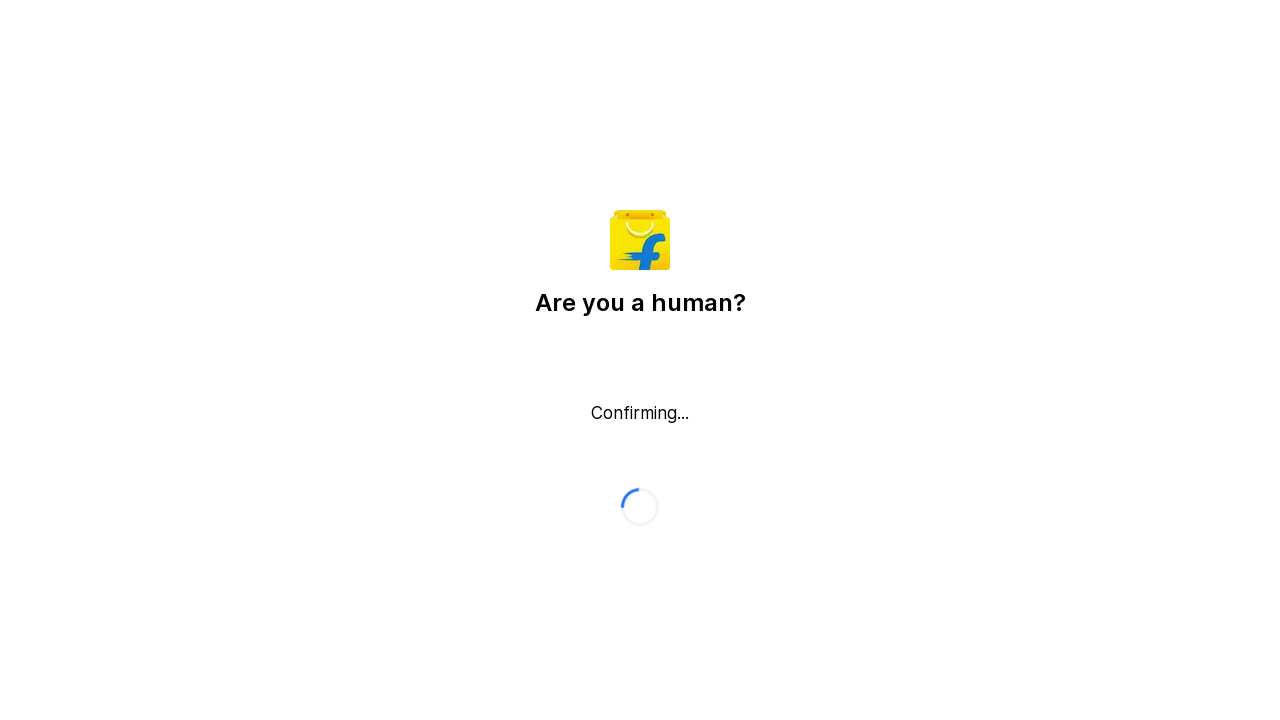